Navigates to Zoom homepage and maximizes the browser window

Starting URL: https://www.zoom.com/

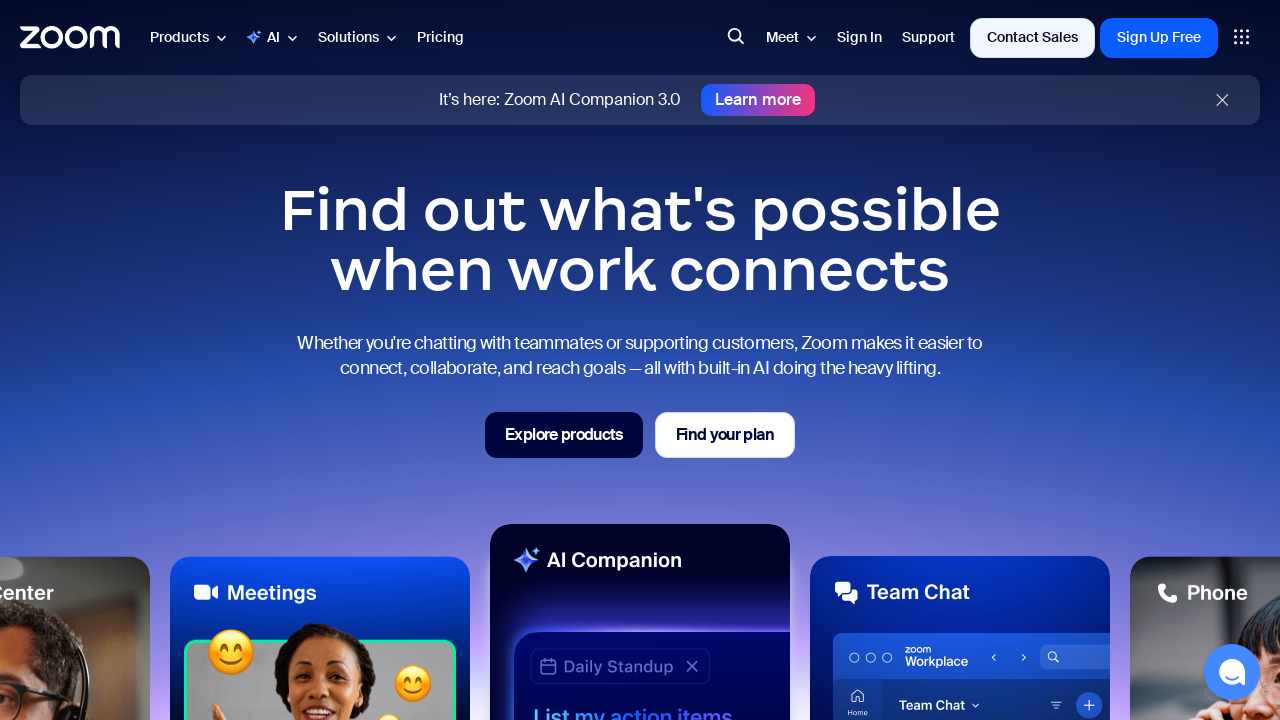

Navigated to Zoom homepage
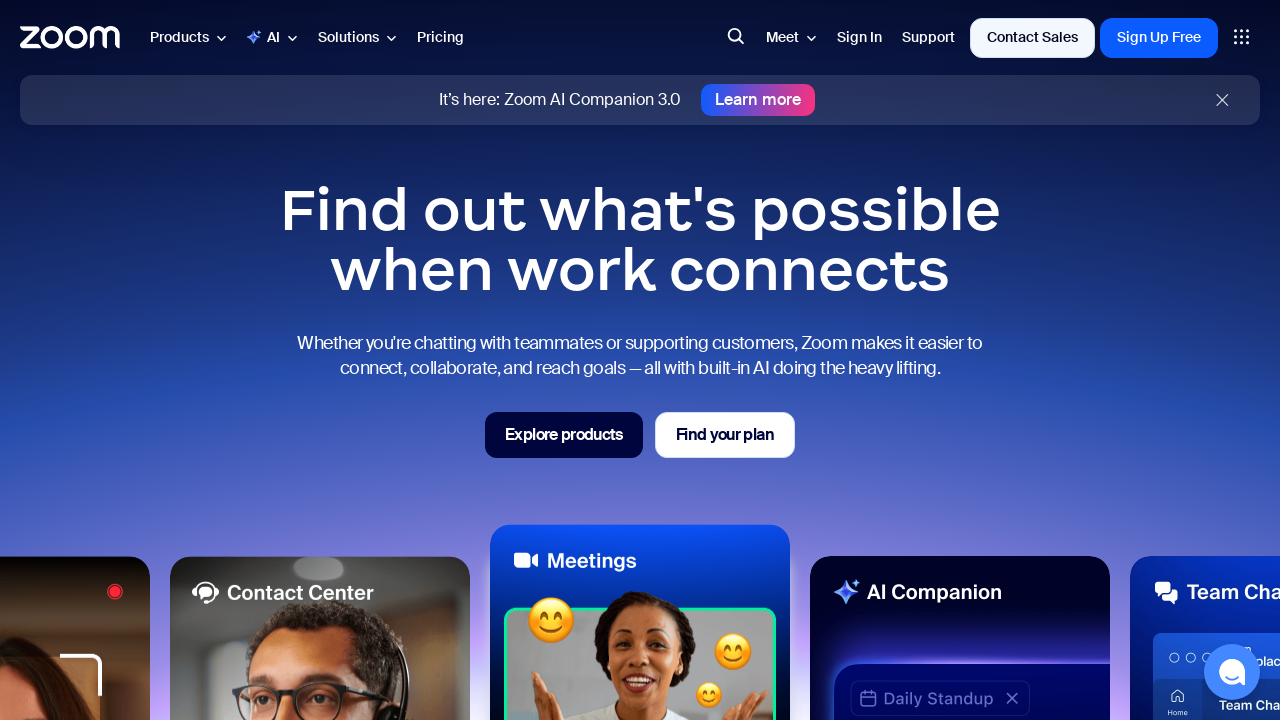

Maximized browser window
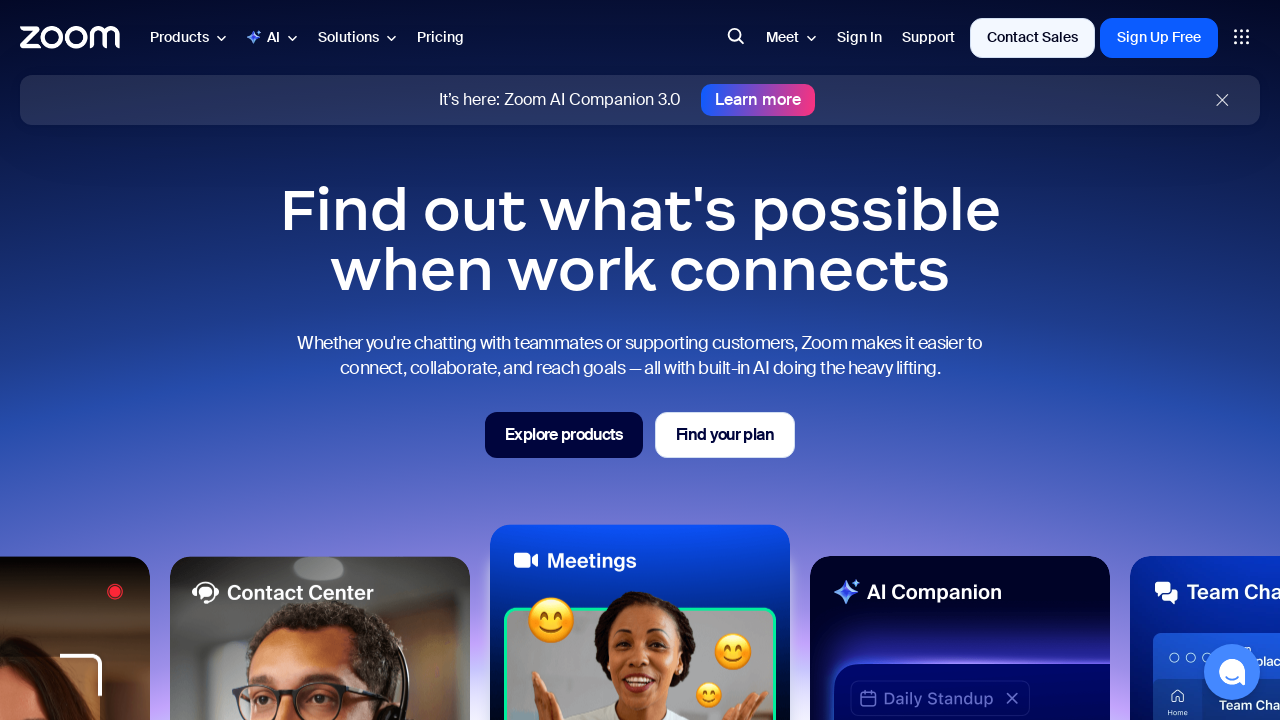

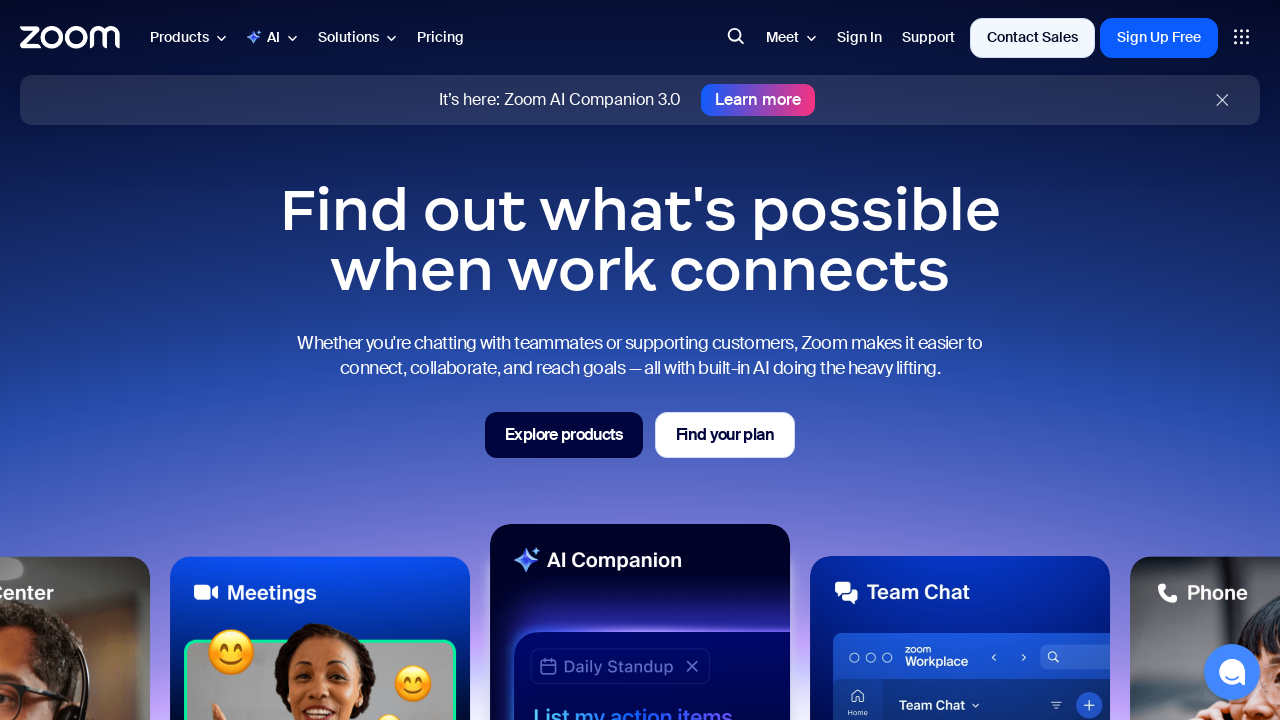